Tests a registration form by filling in required fields (first name, last name, email) and submitting the form, then verifies successful registration by checking for a congratulations message.

Starting URL: http://suninjuly.github.io/registration1.html

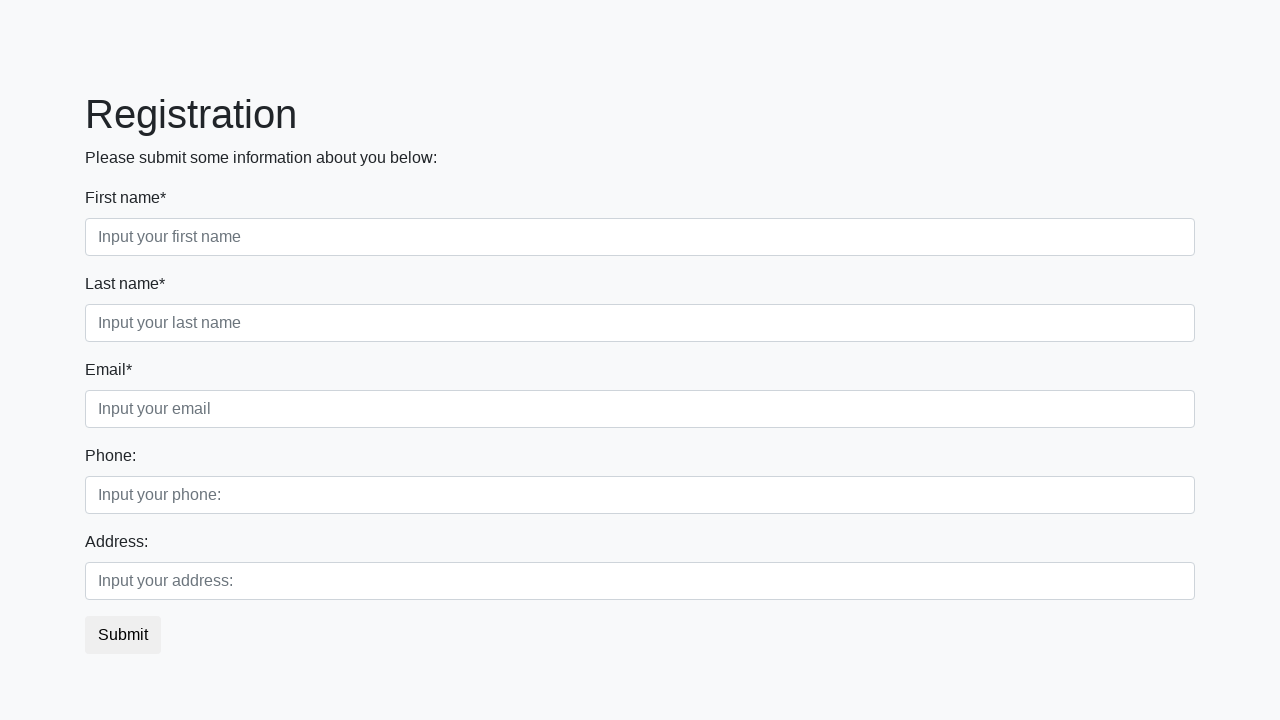

Filled first name field with 'Ivan' on .first_block .first[required]
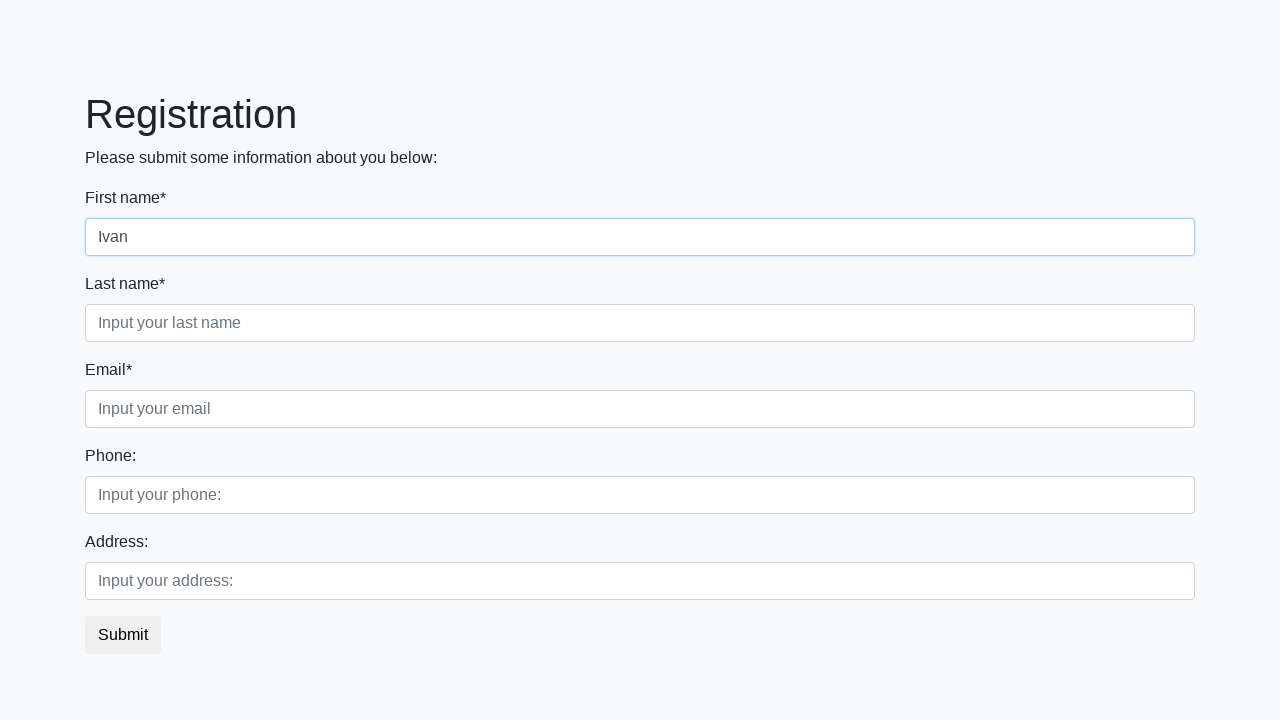

Filled last name field with 'Petrov' on .first_block .second[required]
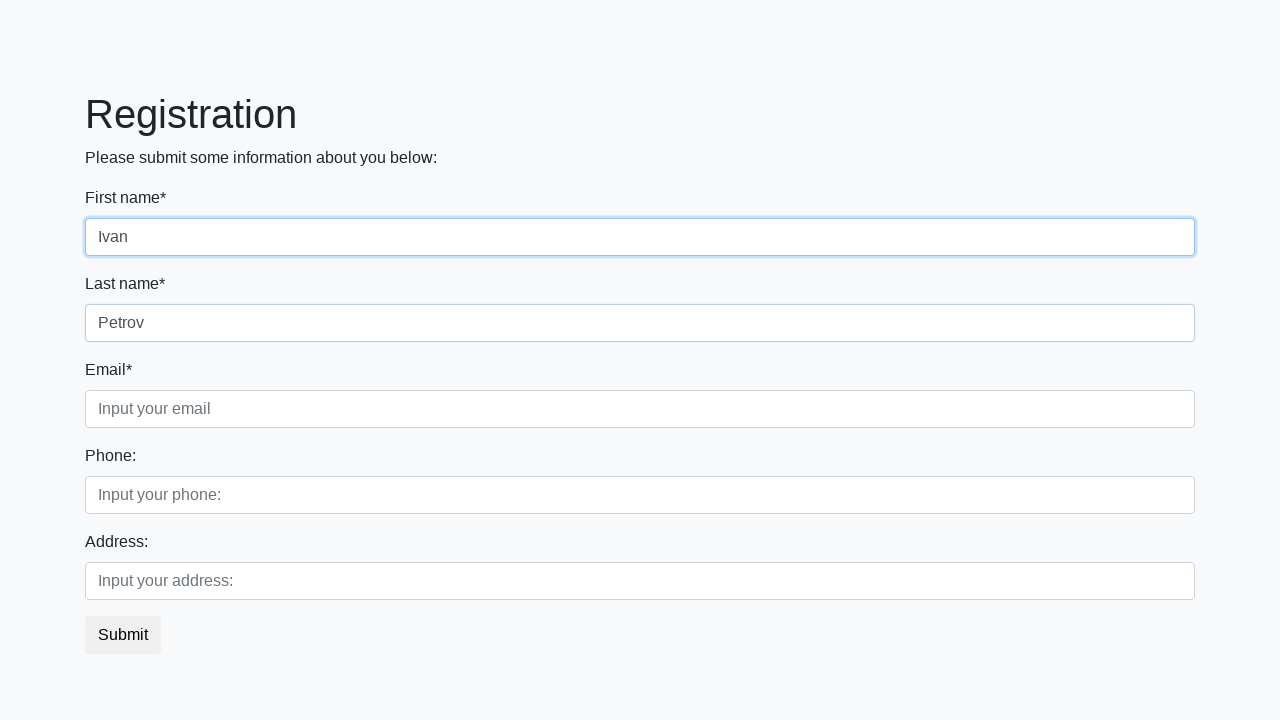

Filled email field with 'test@test.com' on .first_block .third[required]
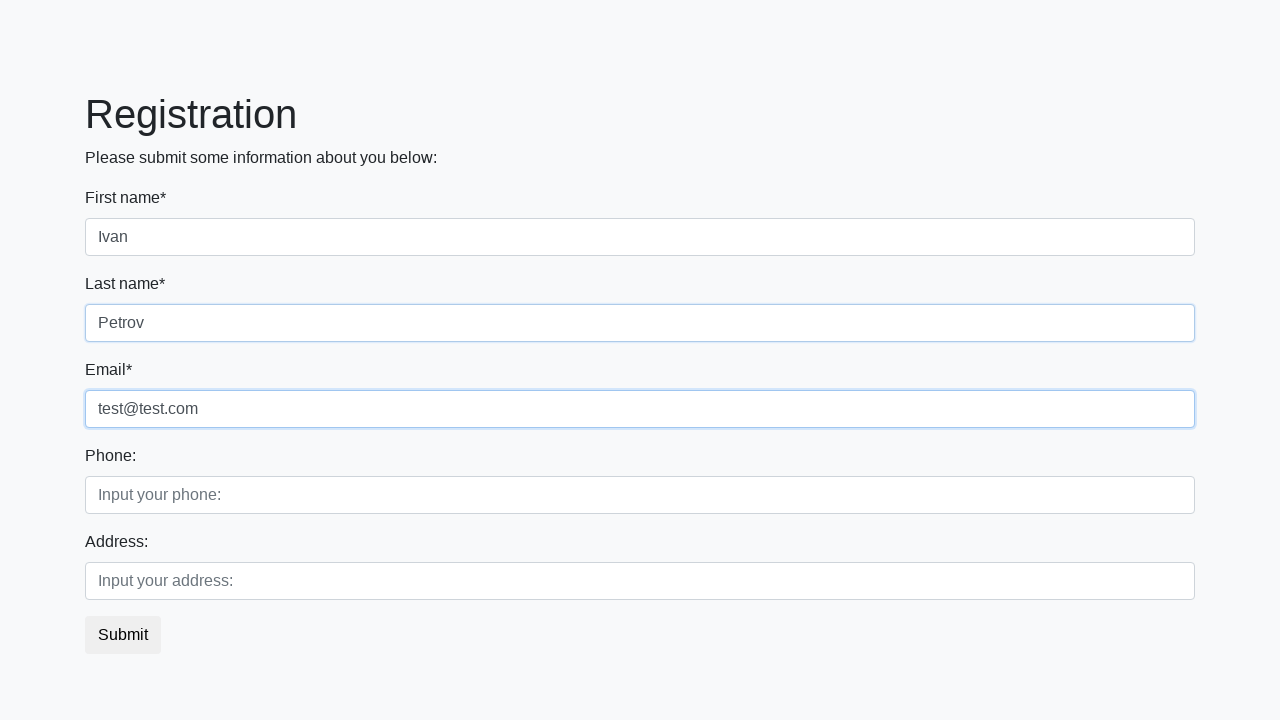

Clicked submit button at (123, 635) on button.btn
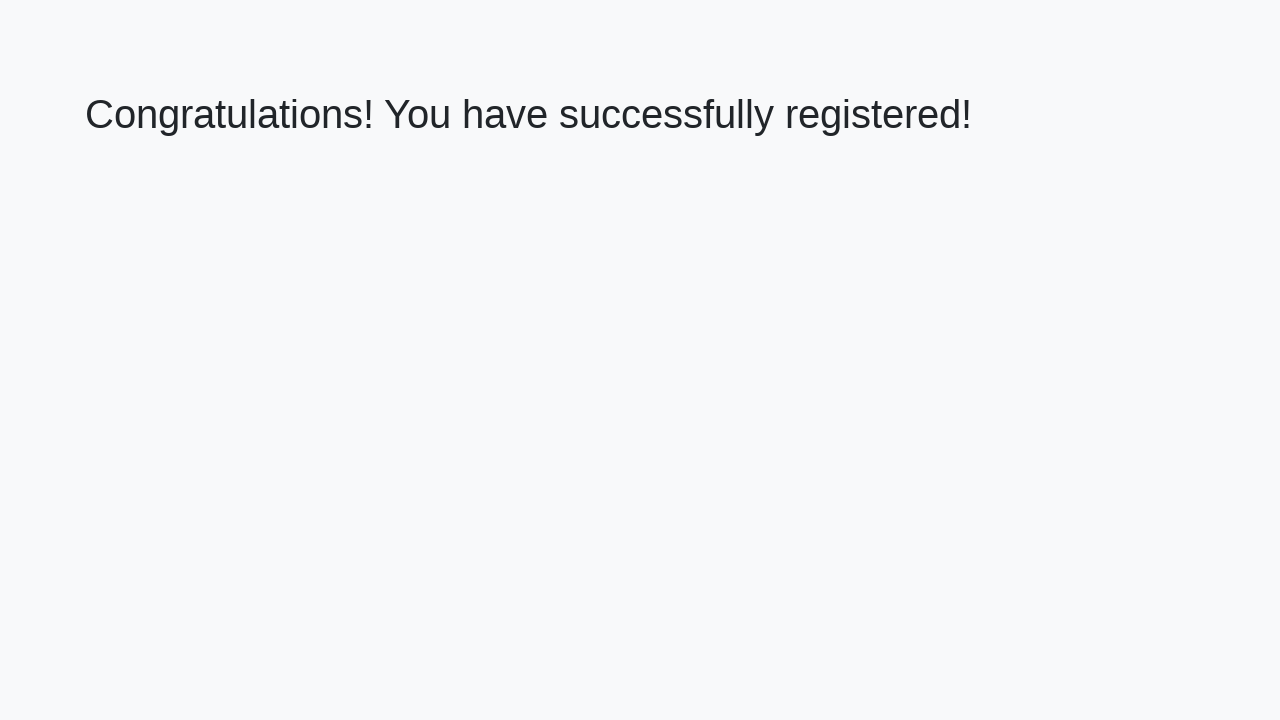

Congratulations message appeared
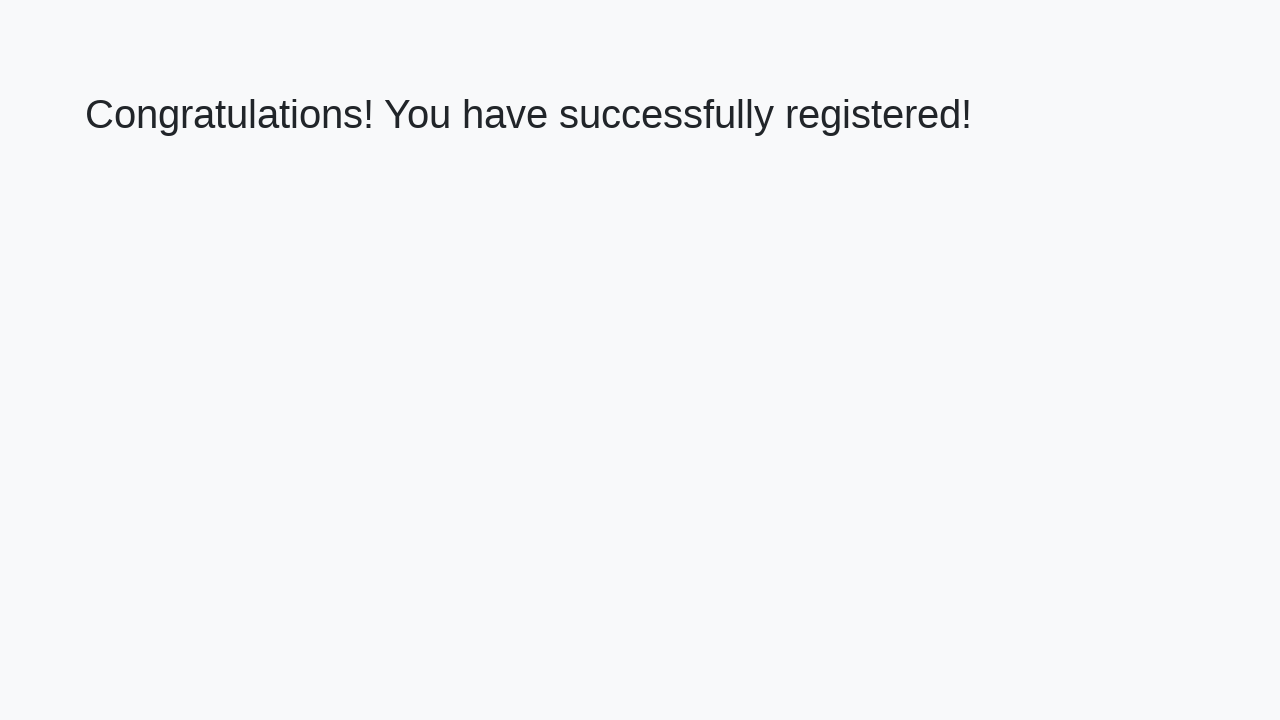

Retrieved congratulations message: 'Congratulations! You have successfully registered!'
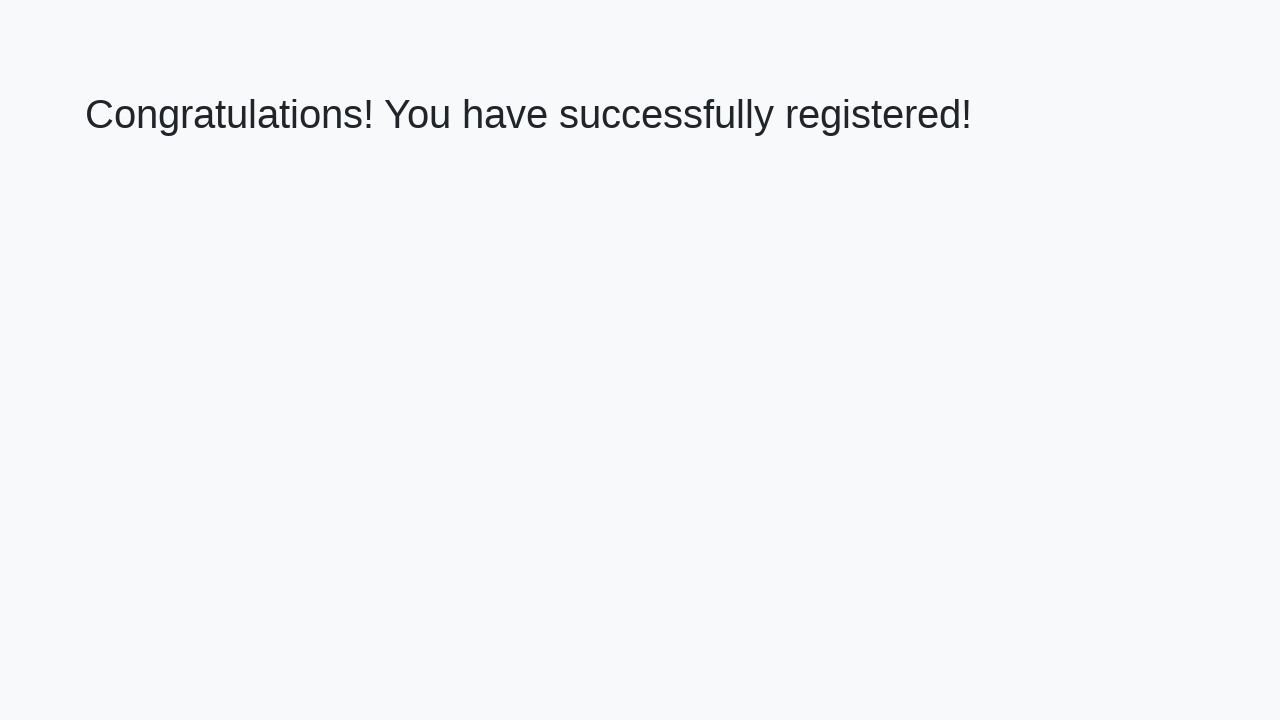

Verified congratulations message matches expected text
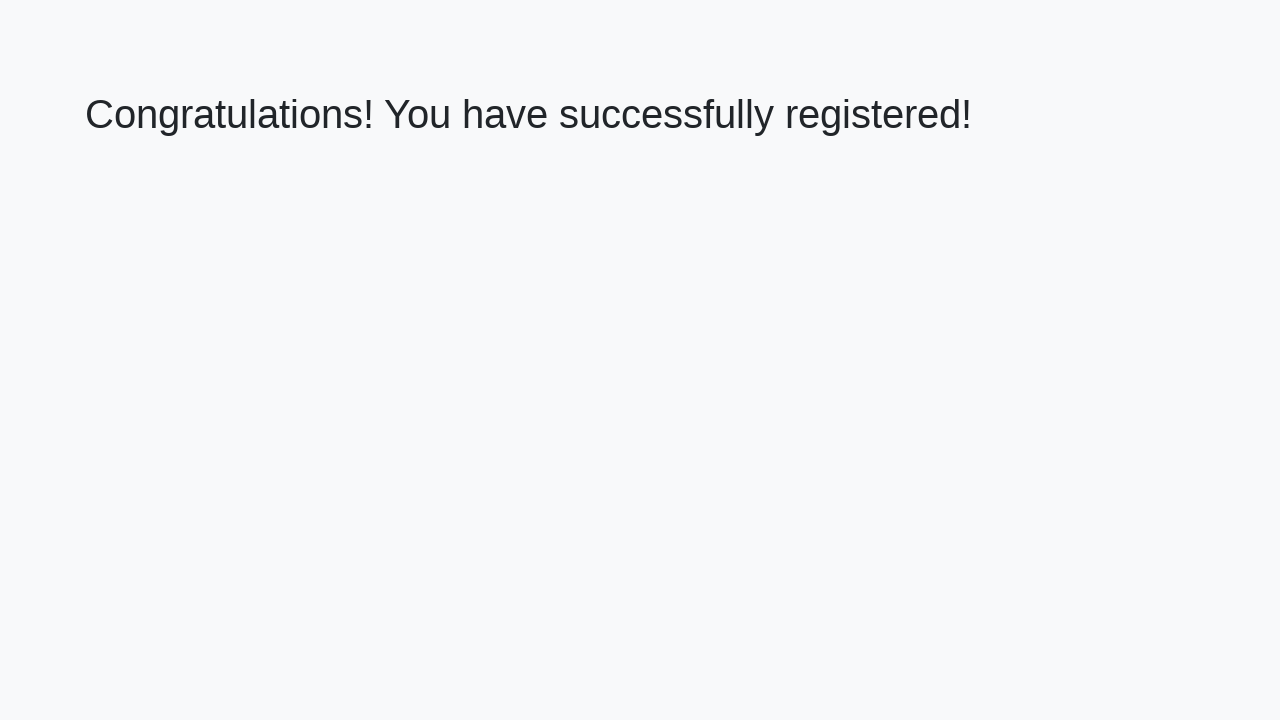

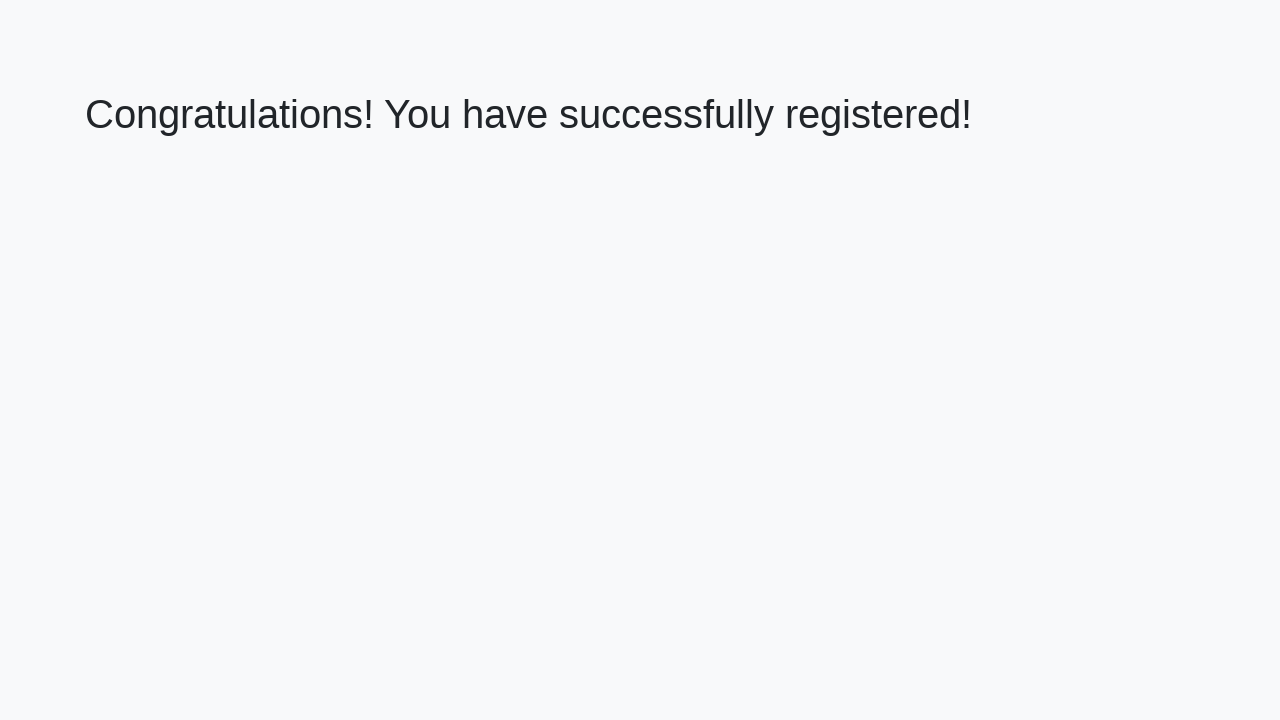